Tests JavaScript alert and confirm popup handling by entering a name, triggering an alert popup and accepting it, then triggering a confirm popup and dismissing it.

Starting URL: https://rahulshettyacademy.com/AutomationPractice/

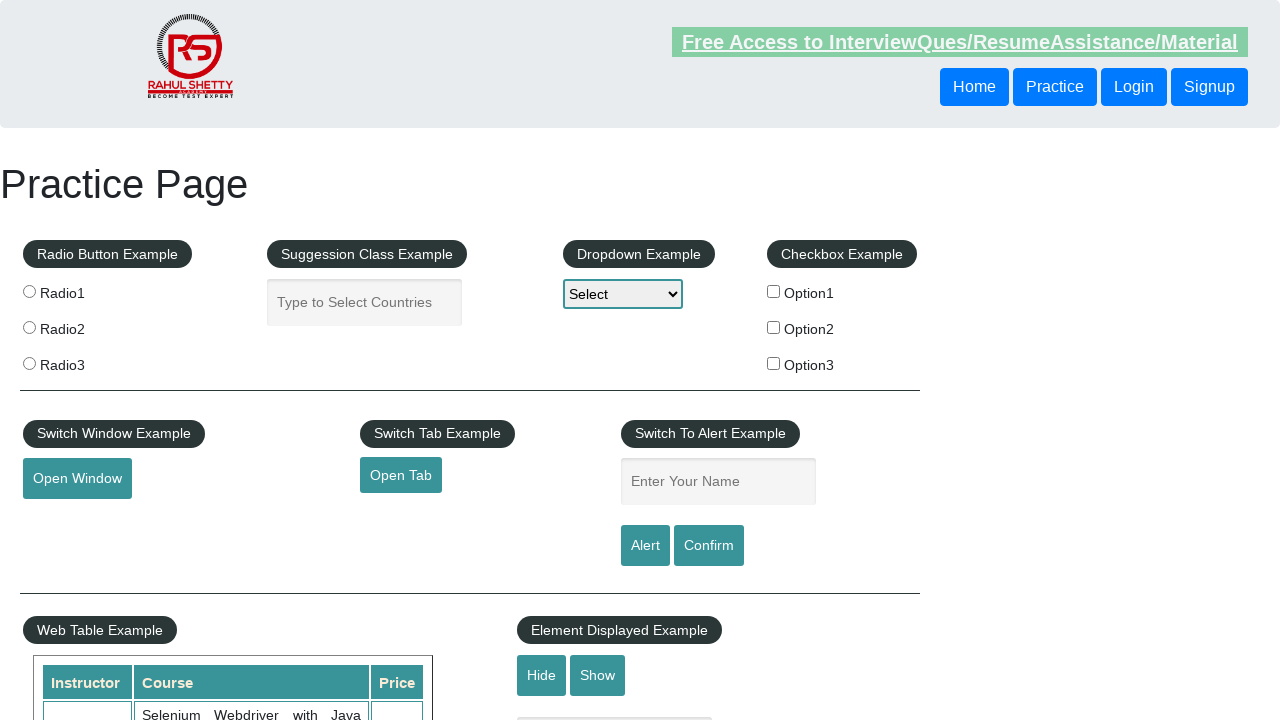

Navigated to AutomationPractice page
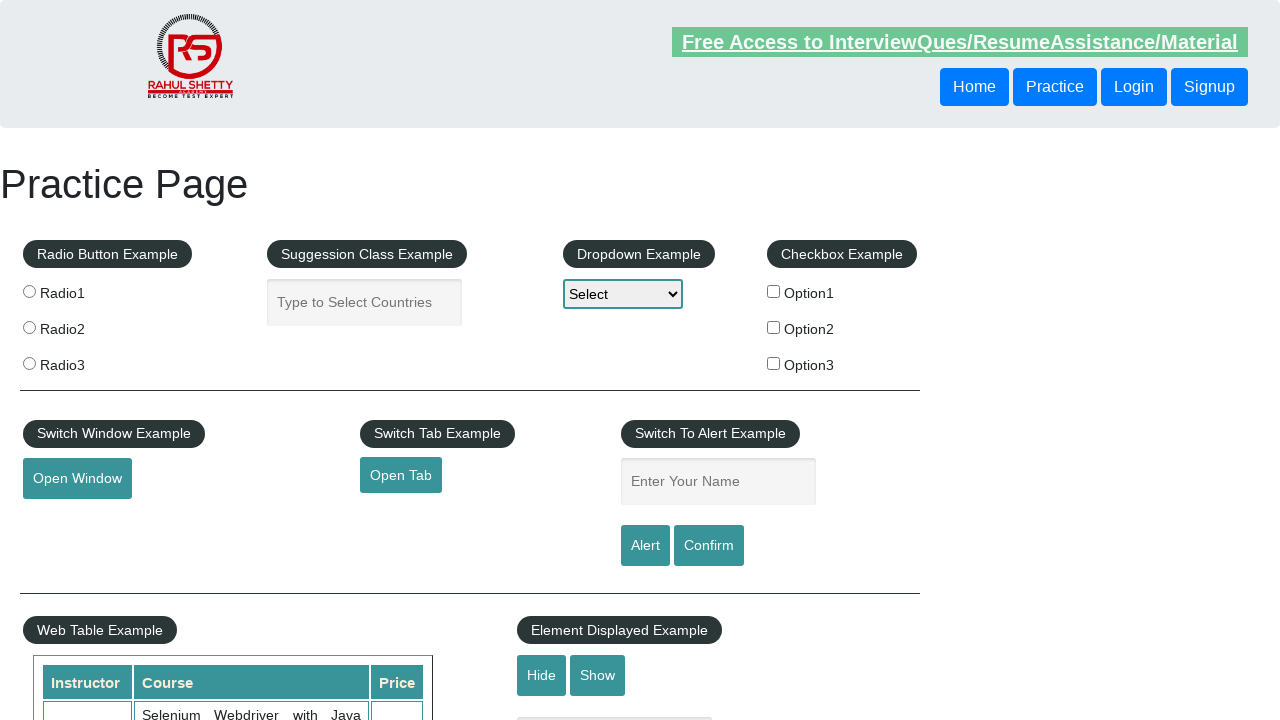

Filled name field with 'Virat' on #name
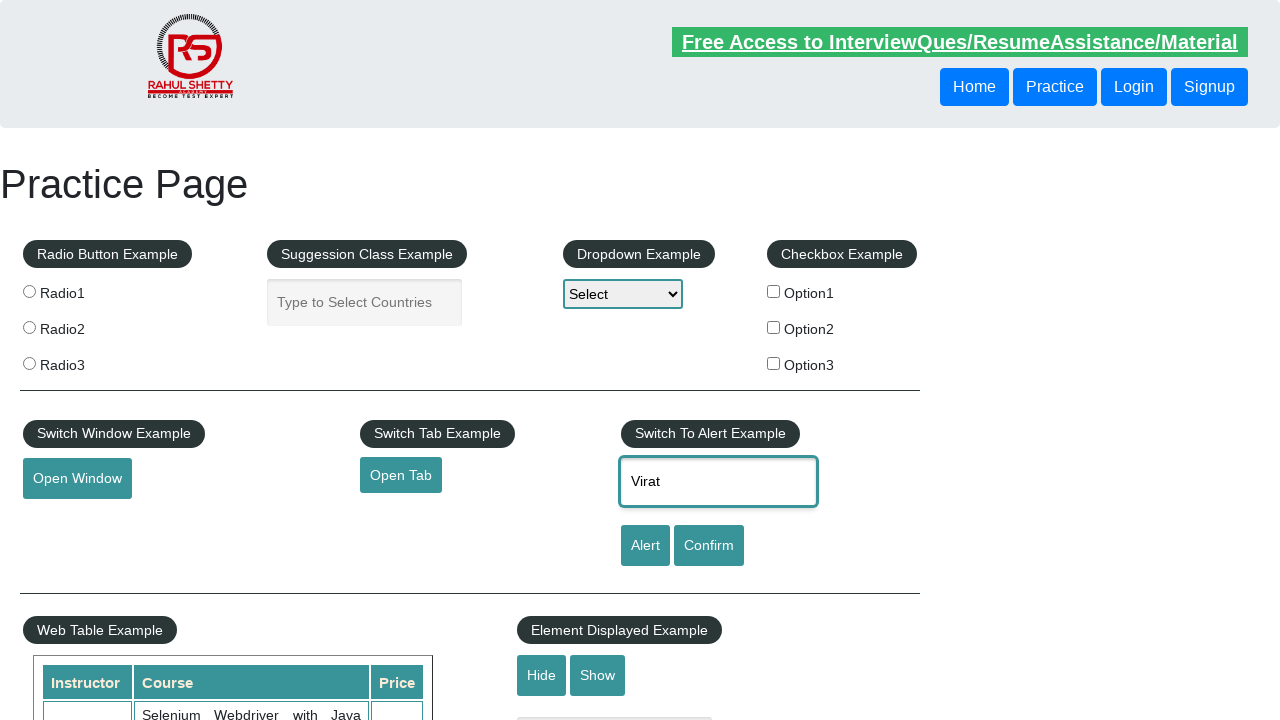

Clicked alert button and accepted the alert popup at (645, 546) on #alertbtn
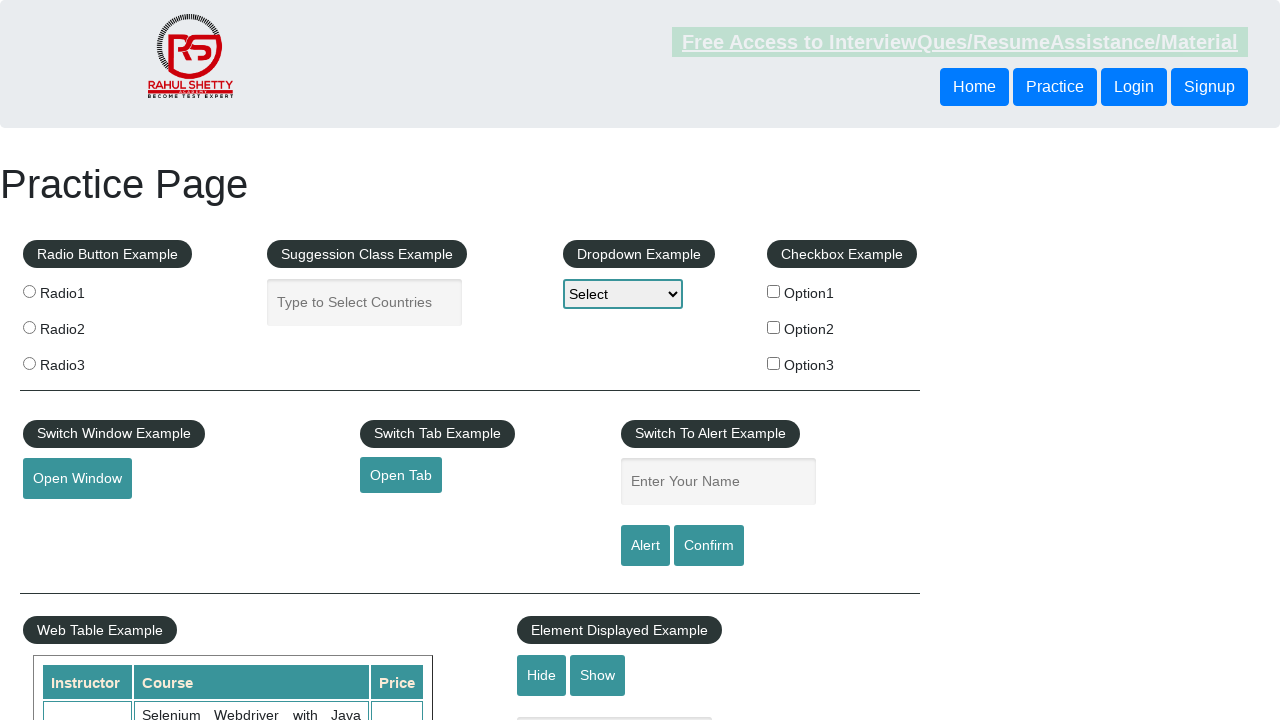

Waited for alert processing to complete
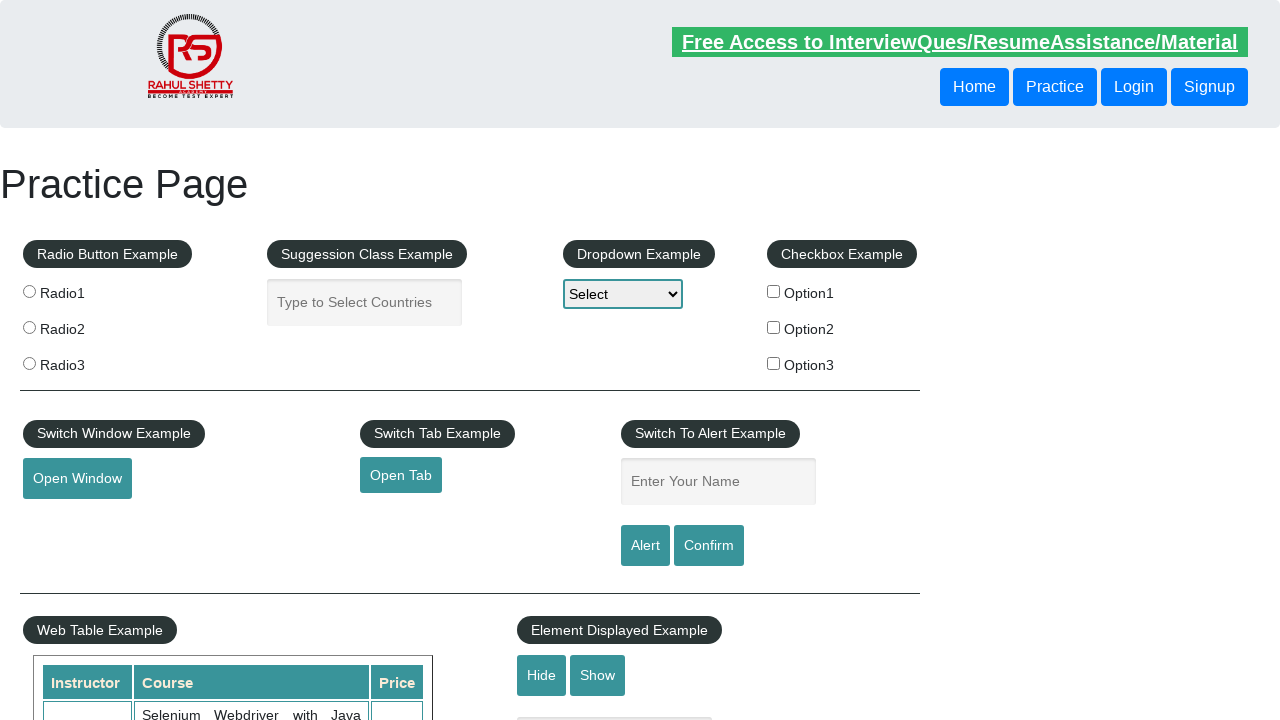

Clicked confirm button and dismissed the confirm popup at (709, 546) on #confirmbtn
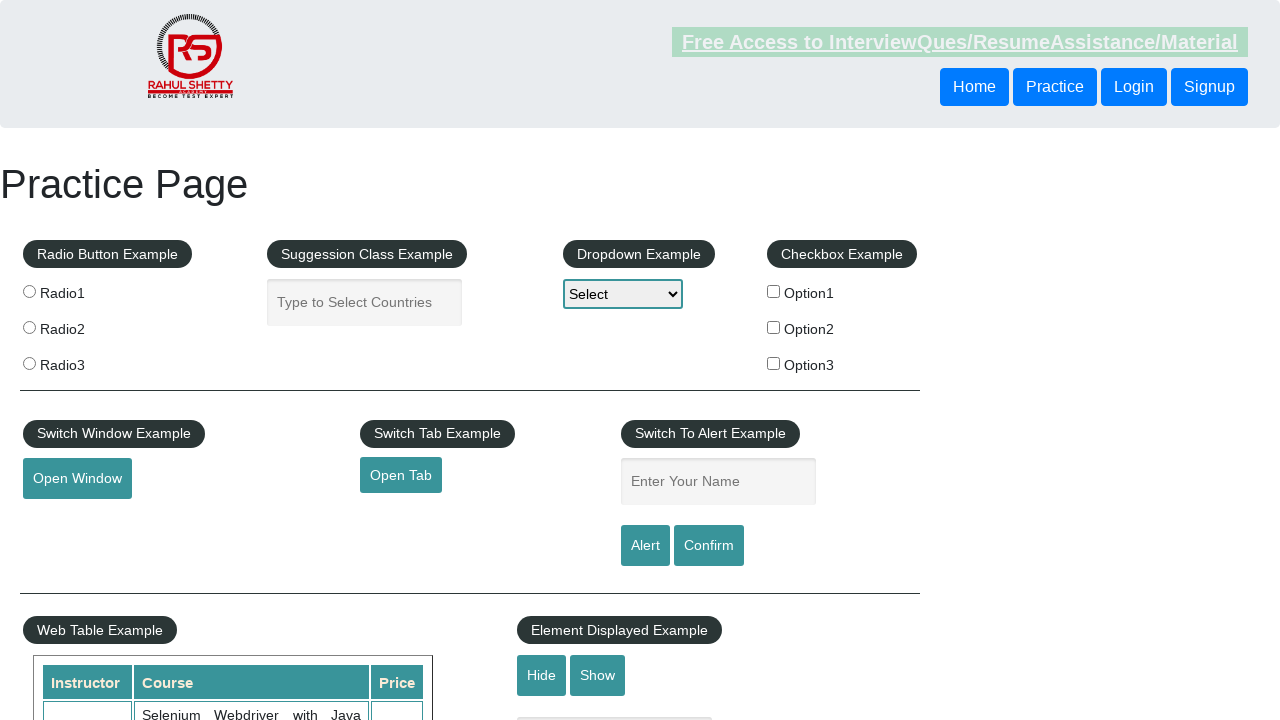

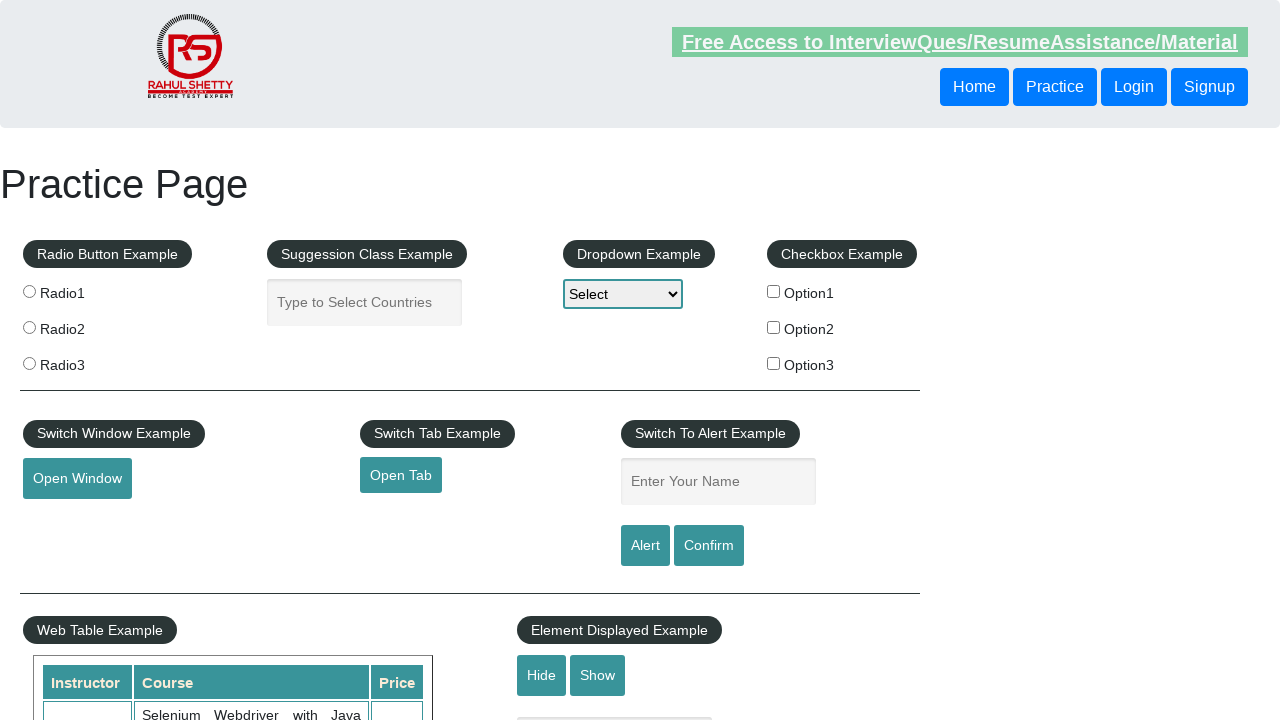